Tests that the Find Flights button is displayed on the flight booking page

Starting URL: https://rahulshettyacademy.com/dropdownsPractise/

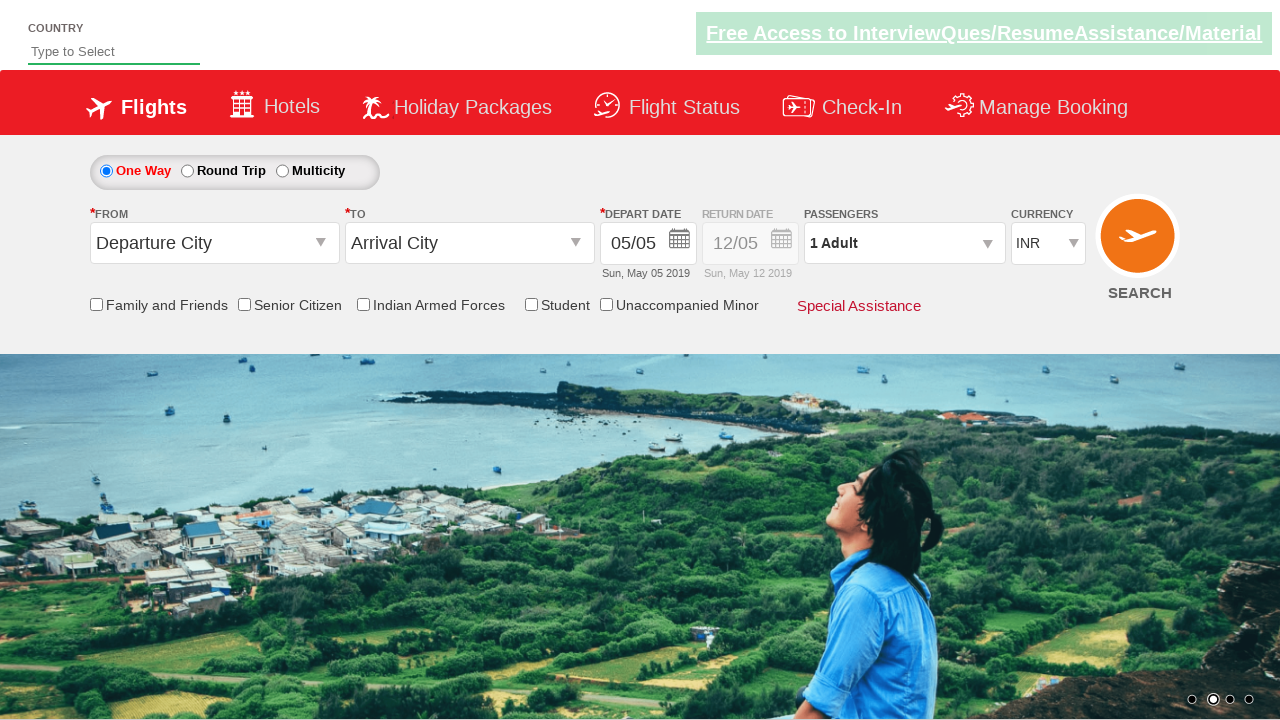

Navigated to flight booking page
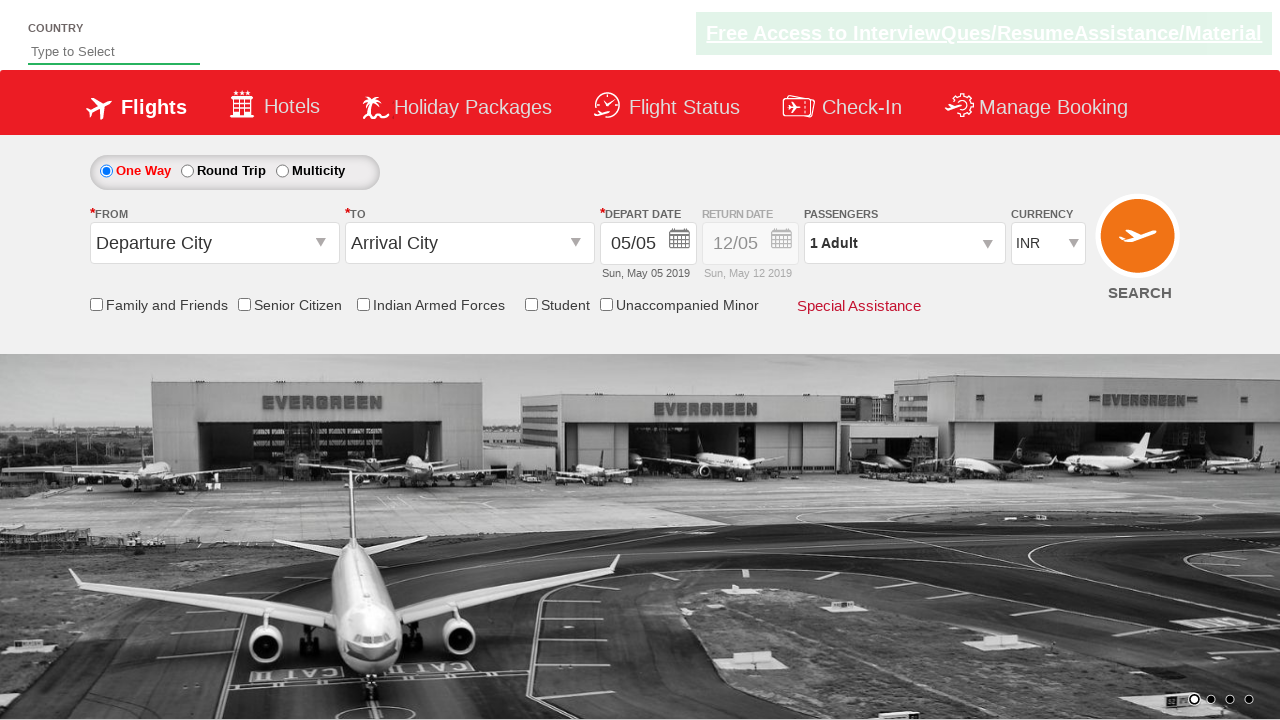

Find Flights button is visible on the page
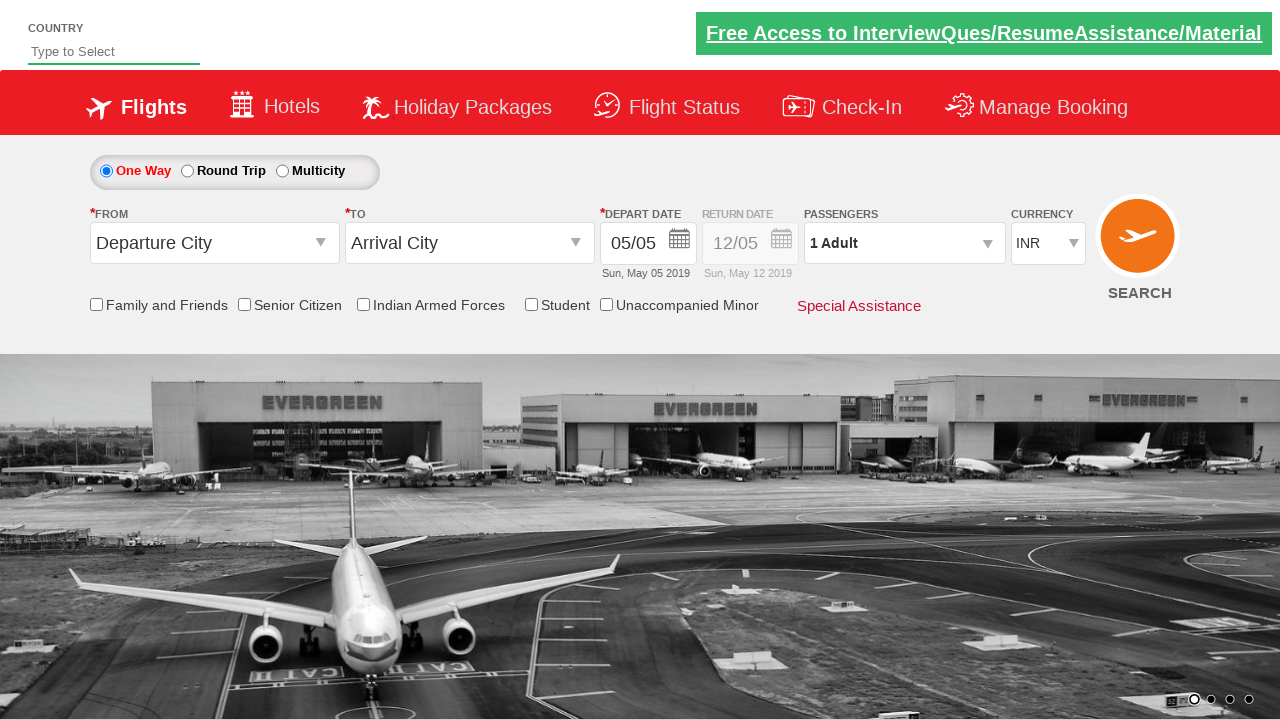

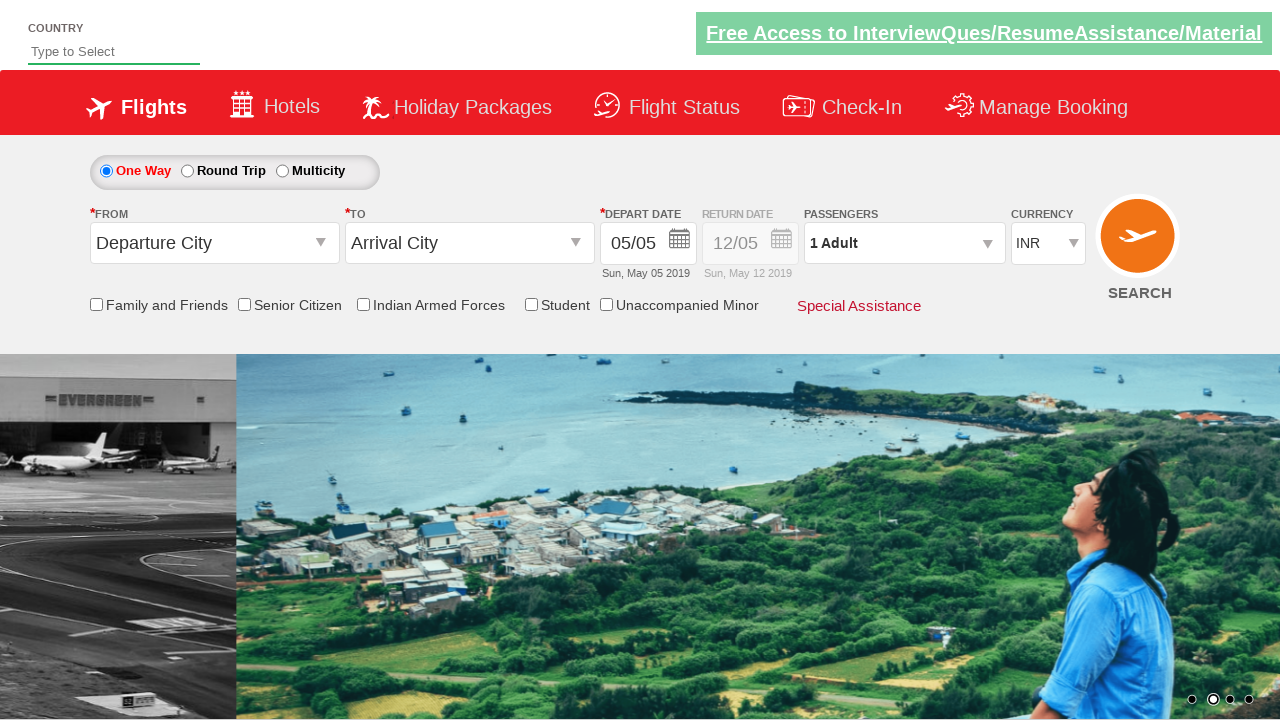